Tests window and element scrolling functionality by scrolling the page vertically and then scrolling within a fixed-header table element

Starting URL: https://rahulshettyacademy.com/AutomationPractice/

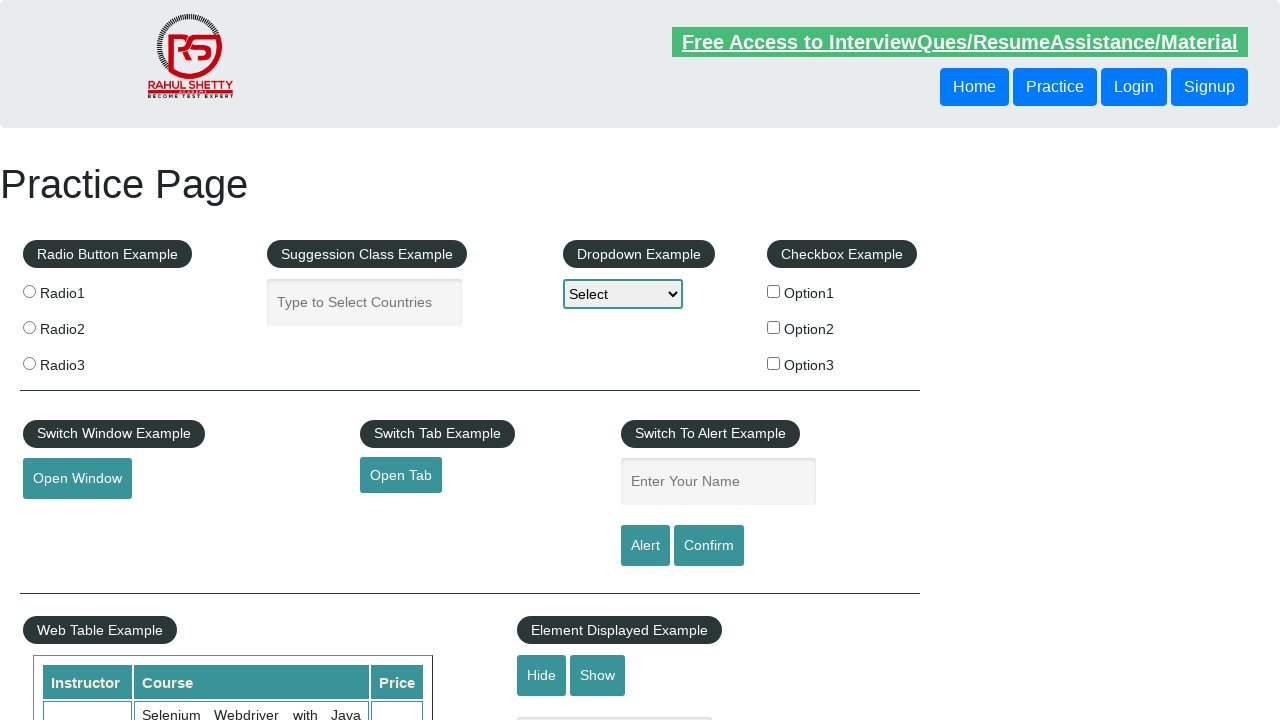

Scrolled page window down by 560 pixels
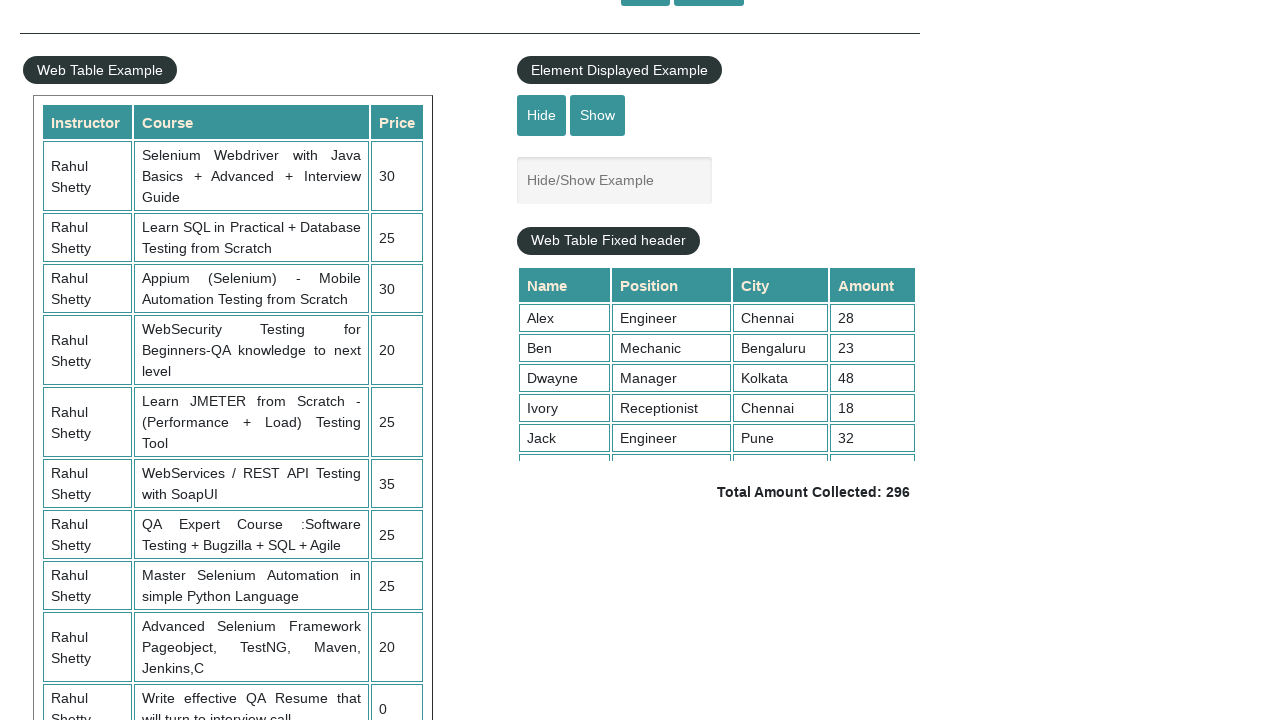

Waited 2 seconds to observe the scroll
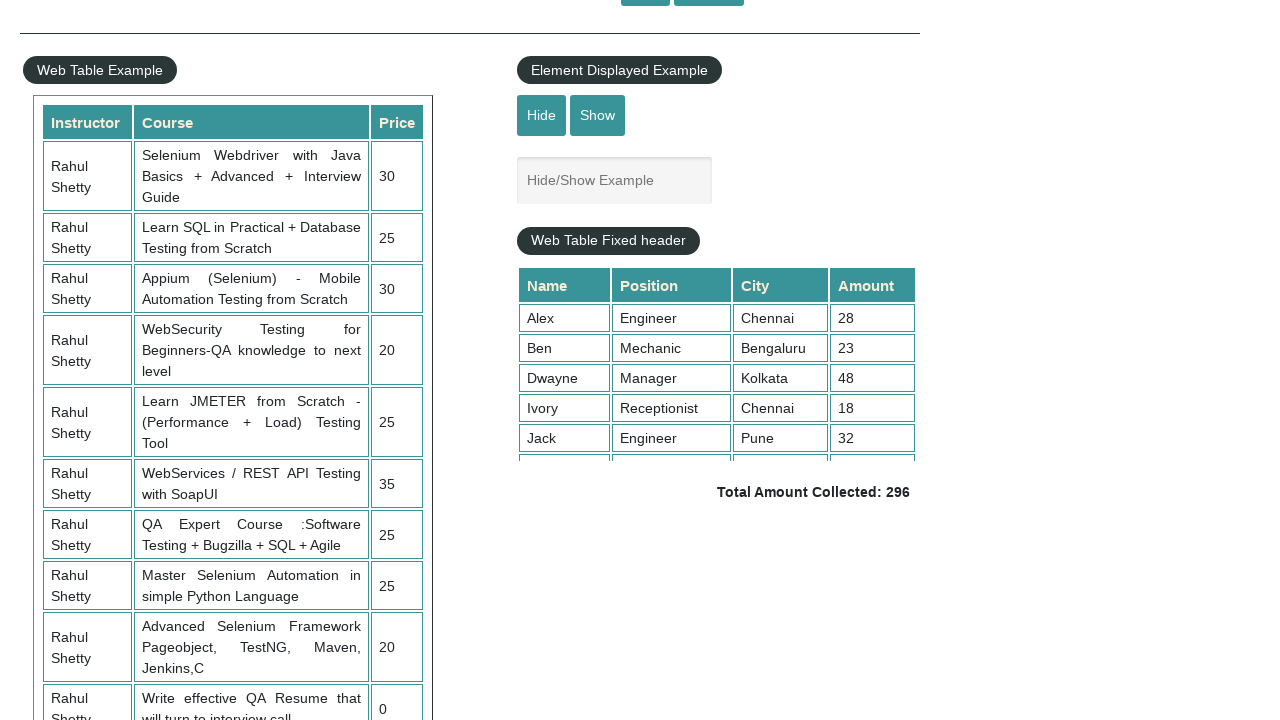

Scrolled within the fixed-header table element by 3000 pixels
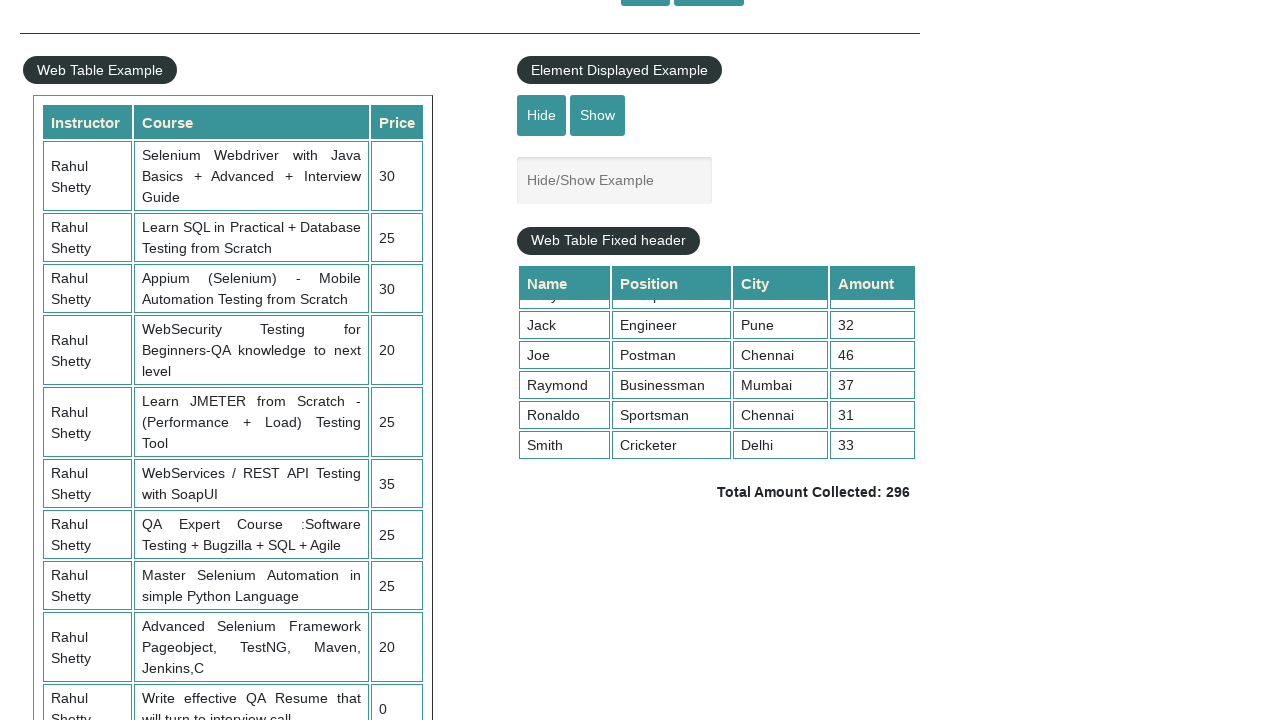

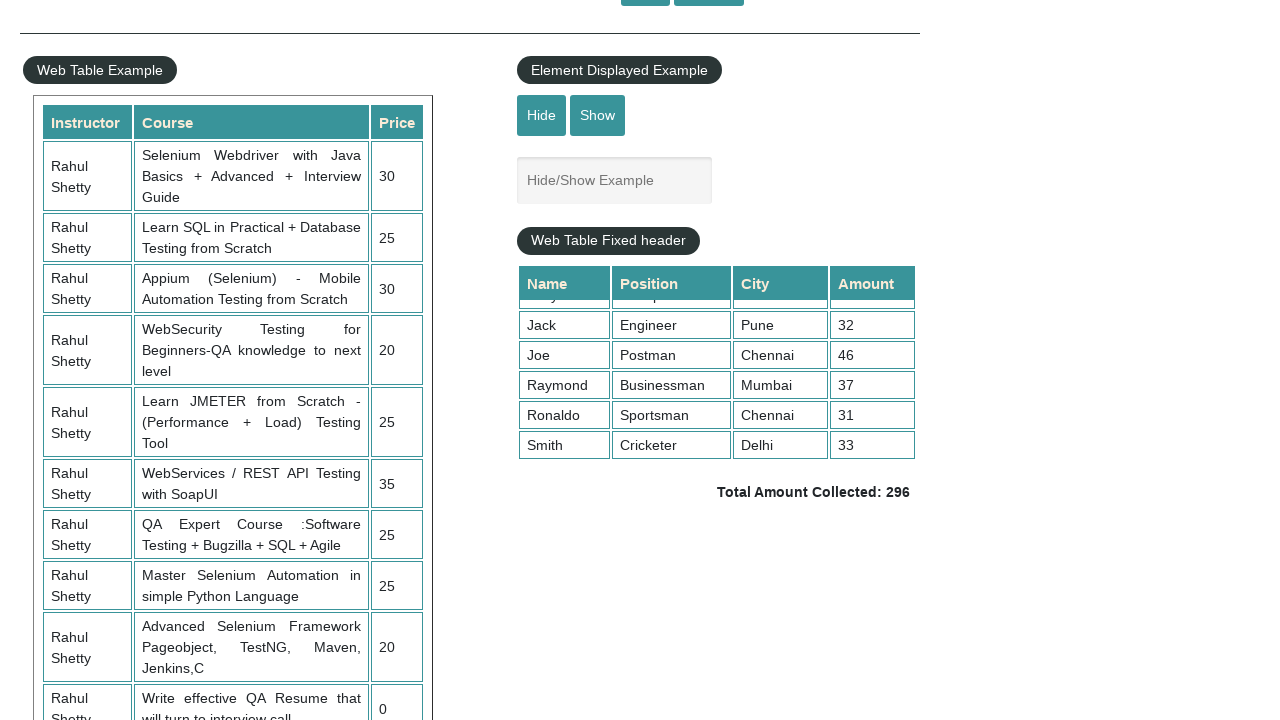